Navigates to the Japanese Society for Pediatric Pulmonology news page and verifies that news articles with titles and links are displayed.

Starting URL: https://jspp1969.jp/news/

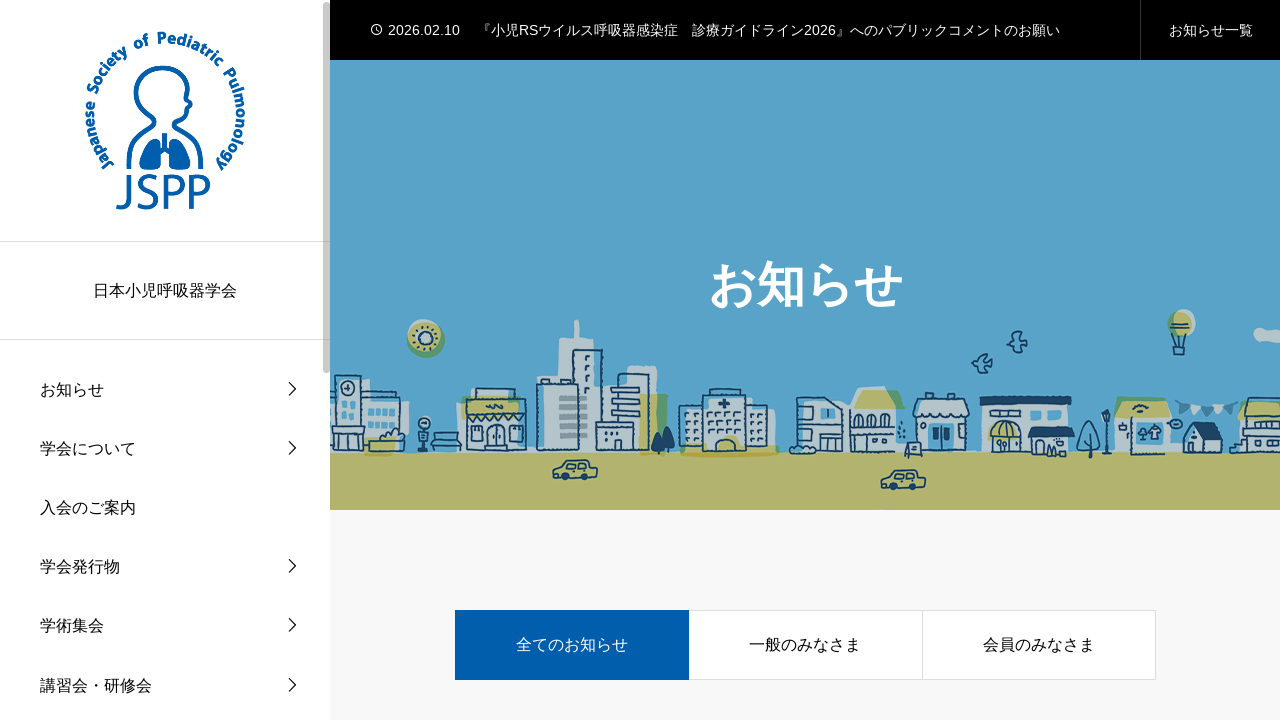

Waited for page to fully load
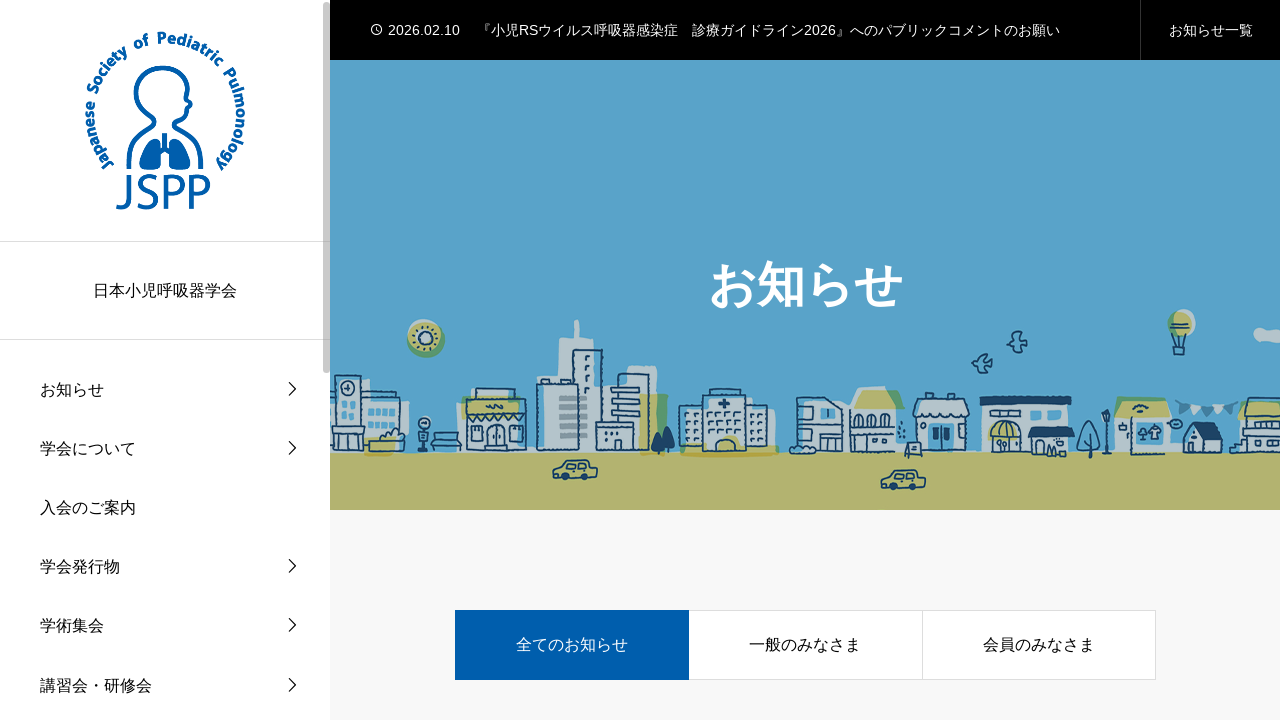

Waited for news article content to be visible
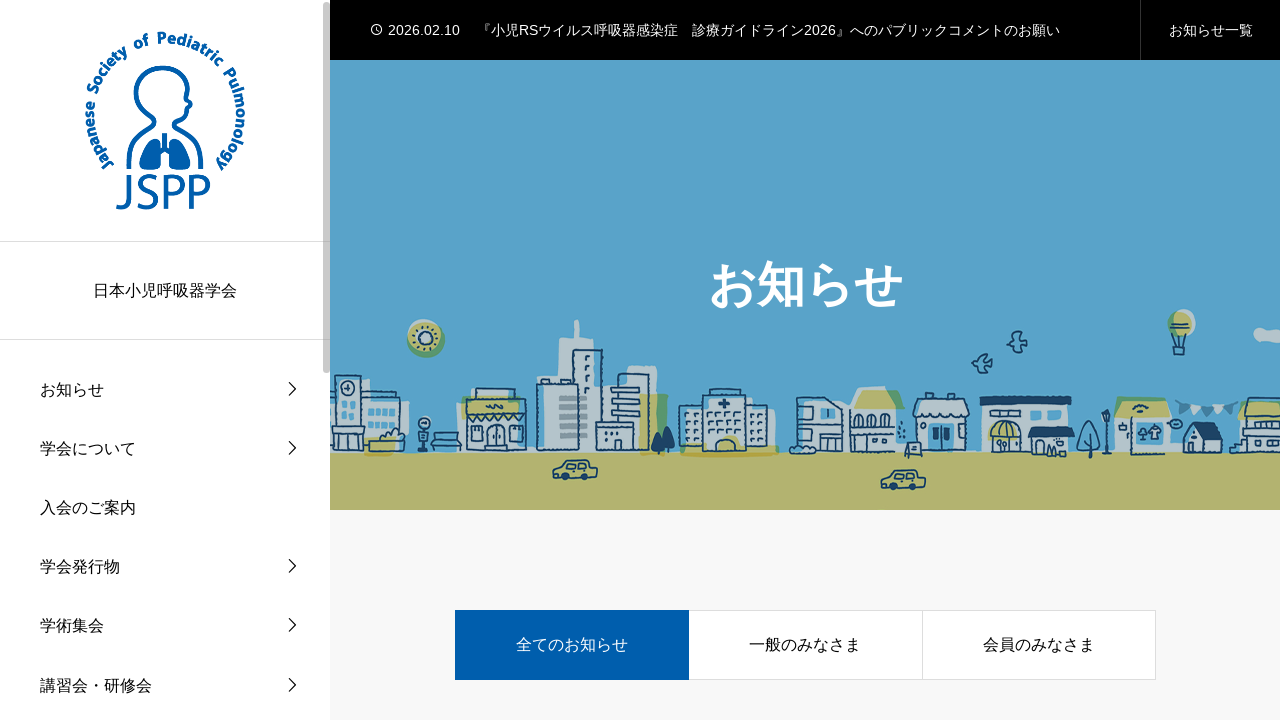

Verified that article titles are present
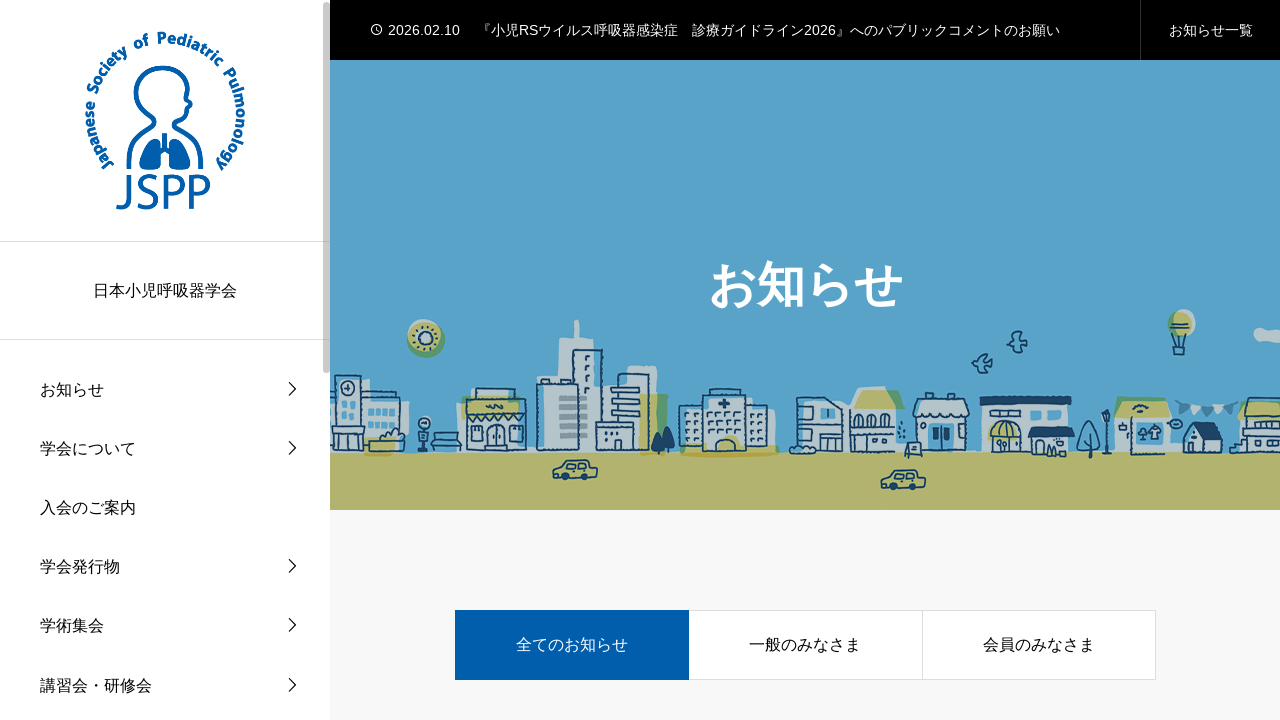

Verified that article links are present
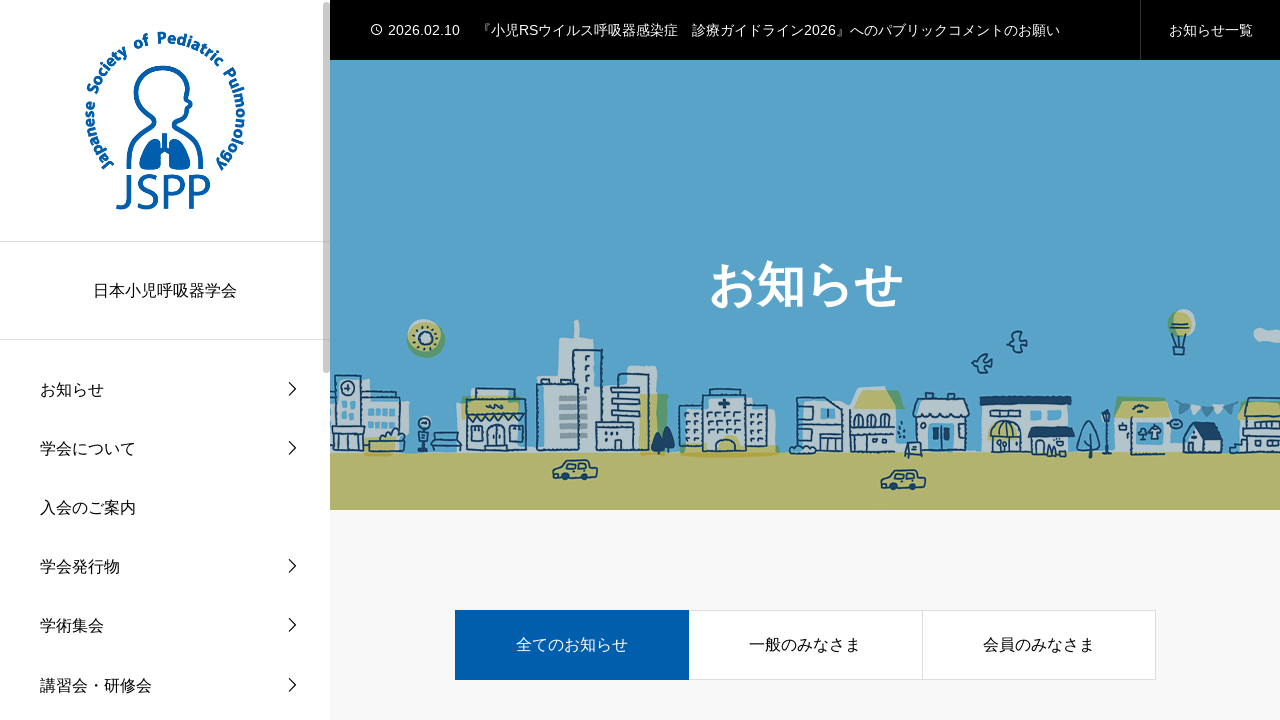

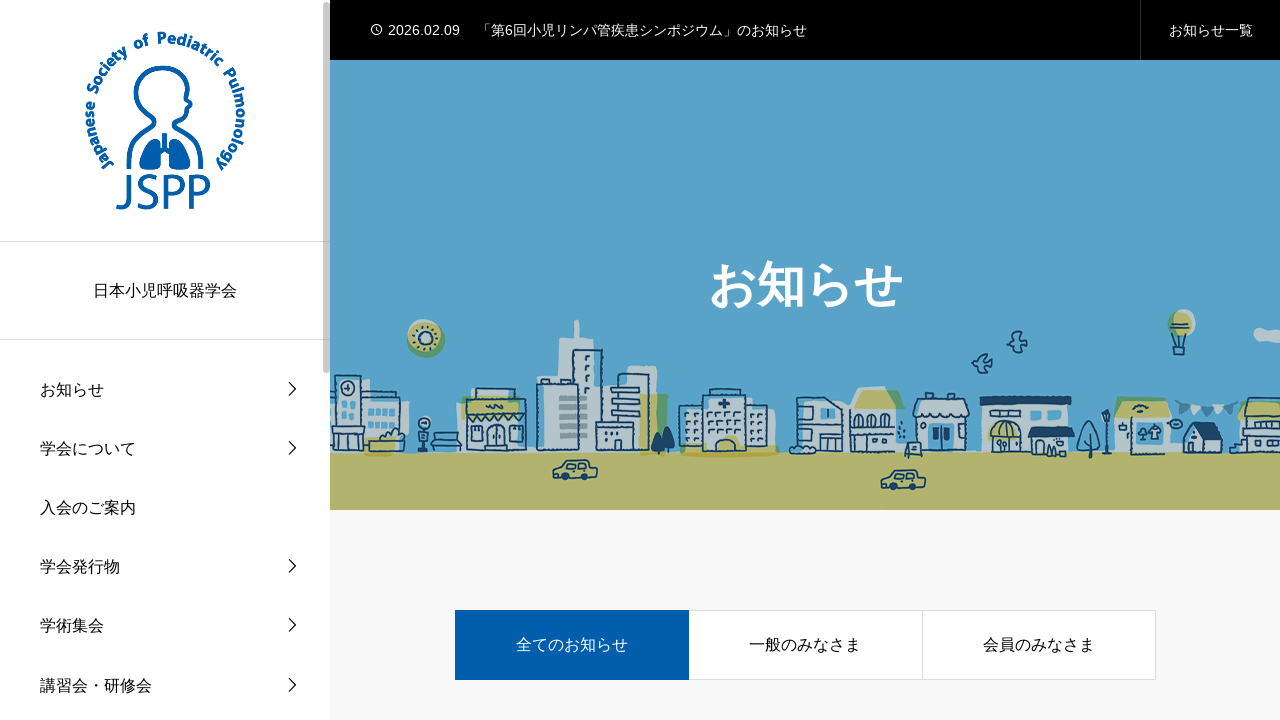